Tests JavaScript prompt functionality by triggering a prompt dialog, entering text, and accepting it

Starting URL: https://the-internet.herokuapp.com/javascript_alerts

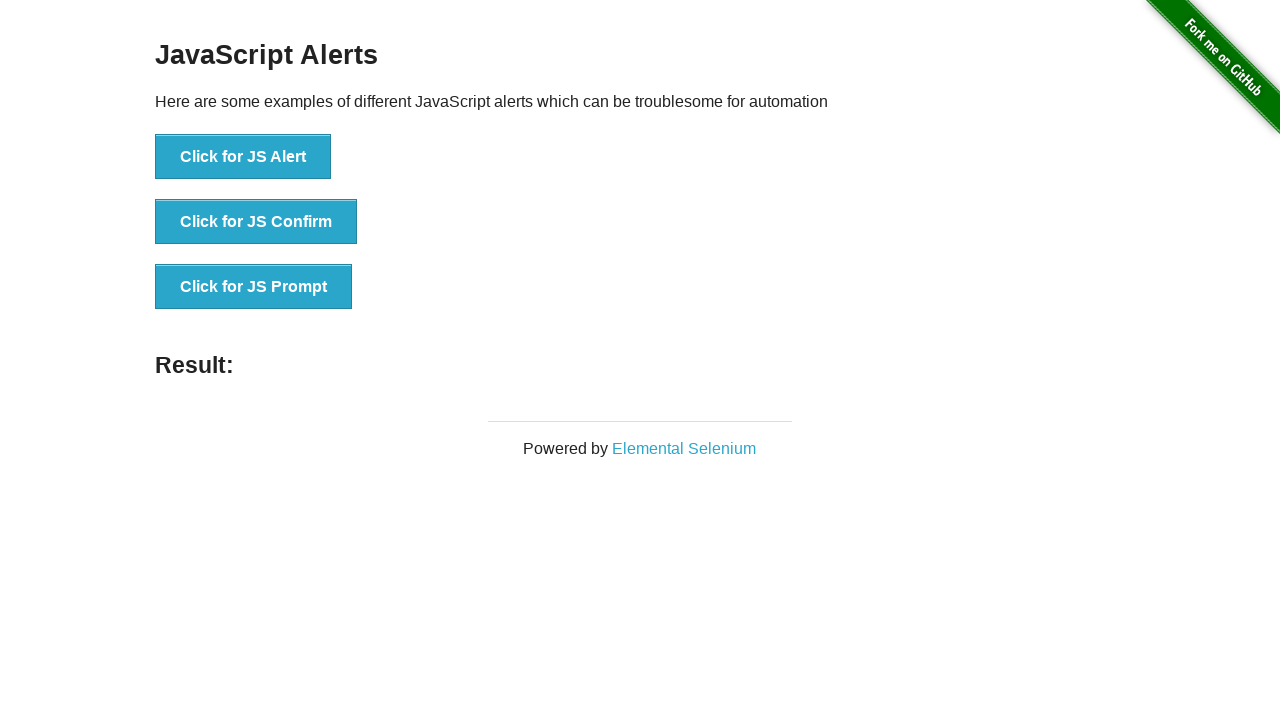

Clicked button to trigger JavaScript prompt dialog at (254, 287) on xpath=//button[contains(text(),'Click for JS Prompt')]
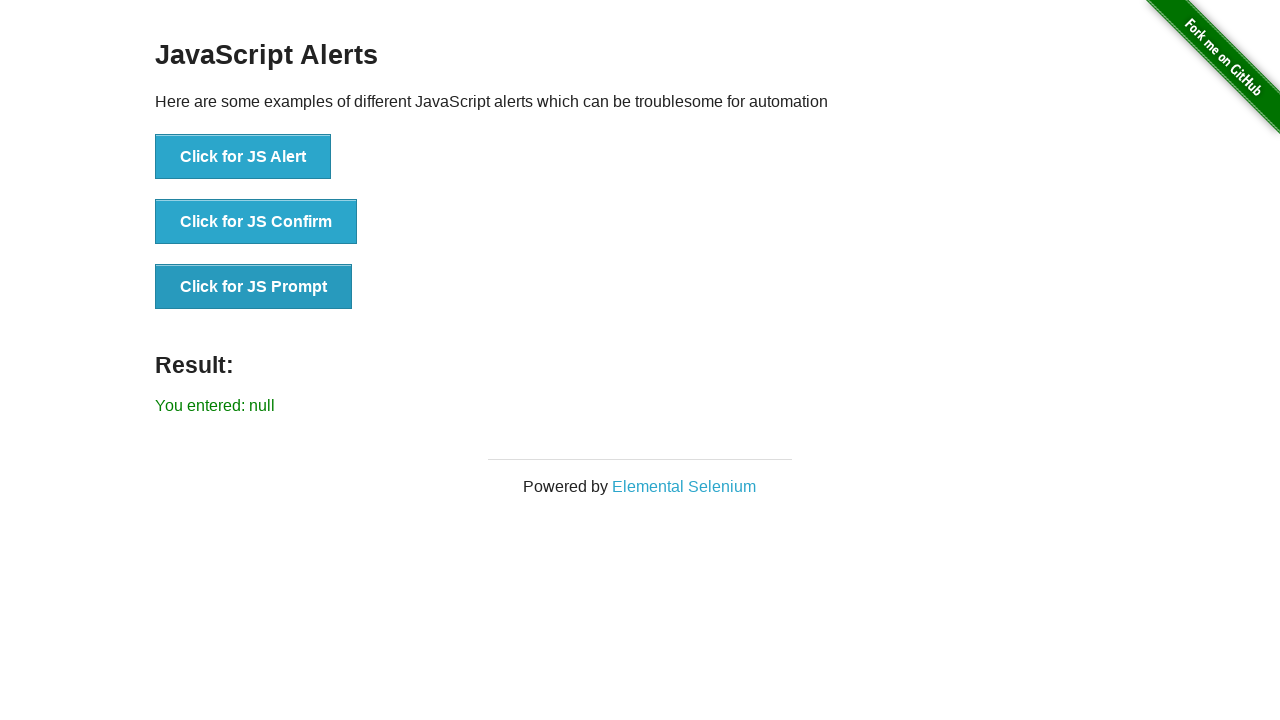

Set up dialog handler to accept prompt with 'TestInput123'
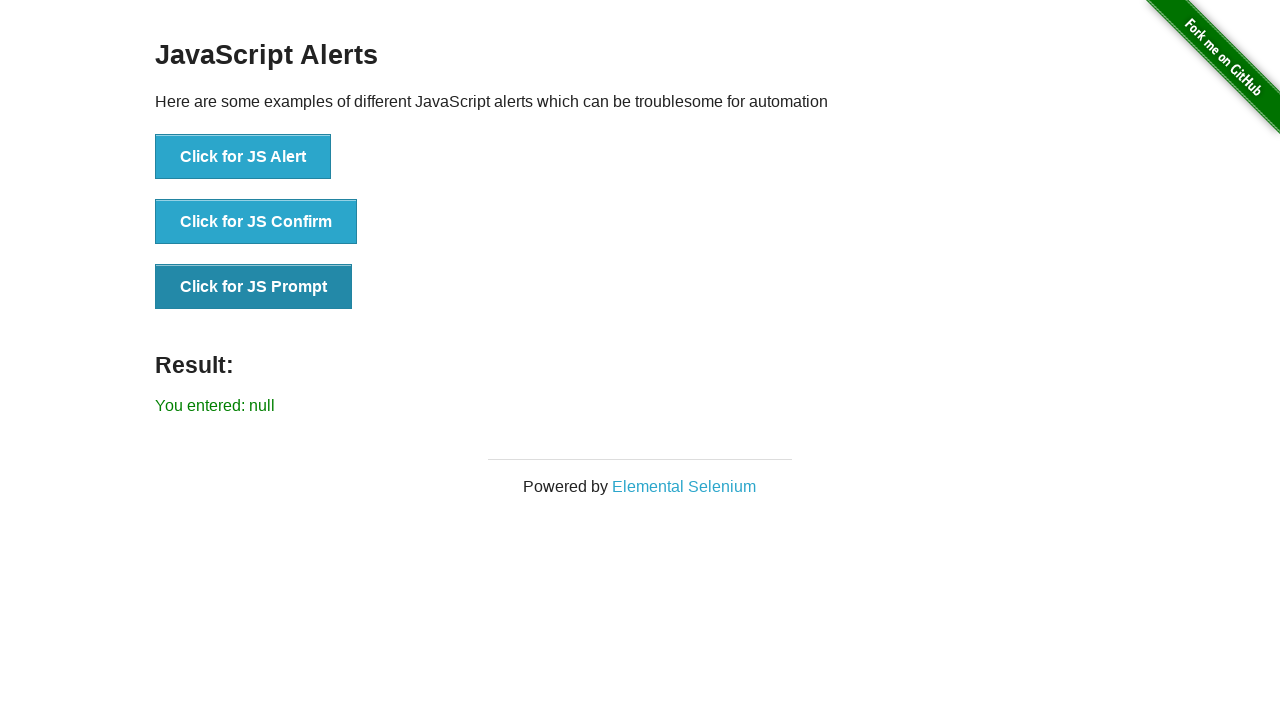

Evaluated JavaScript to click the prompt button and accepted the dialog with input text
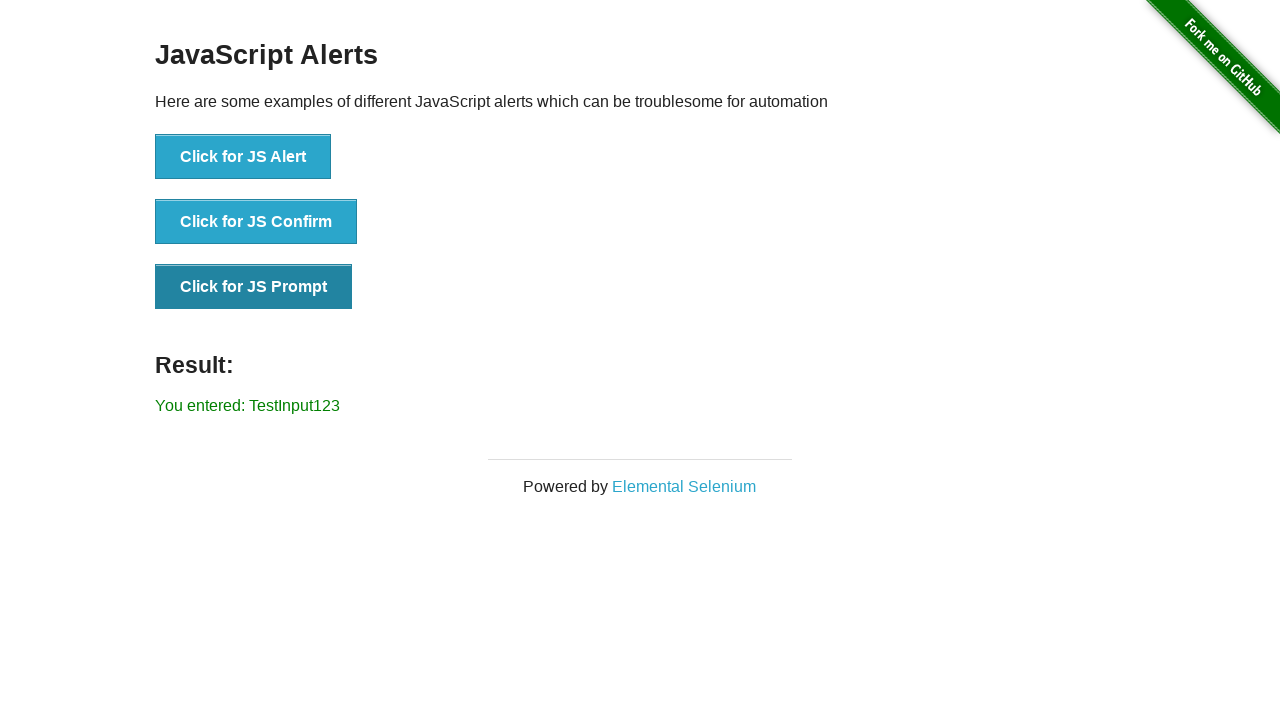

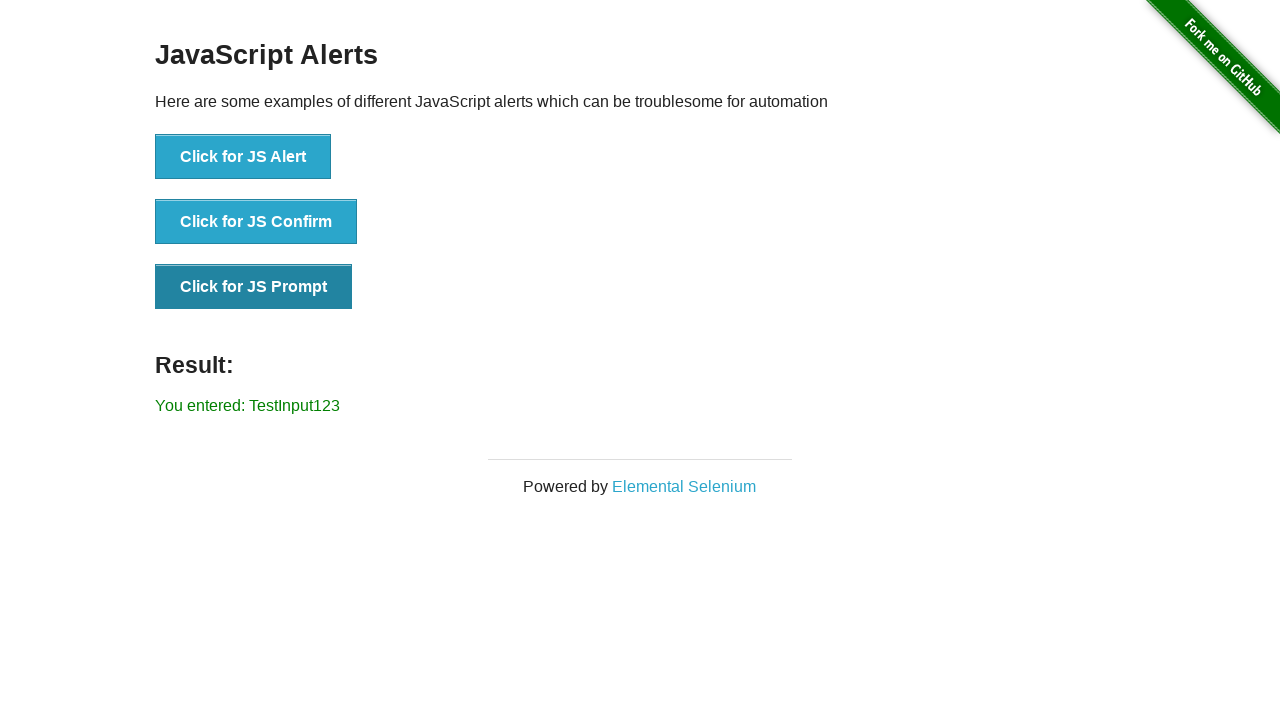